Tests window handling by clicking a link that opens a new window, switching to it, verifying its title, and switching back to the main window

Starting URL: https://the-internet.herokuapp.com/windows

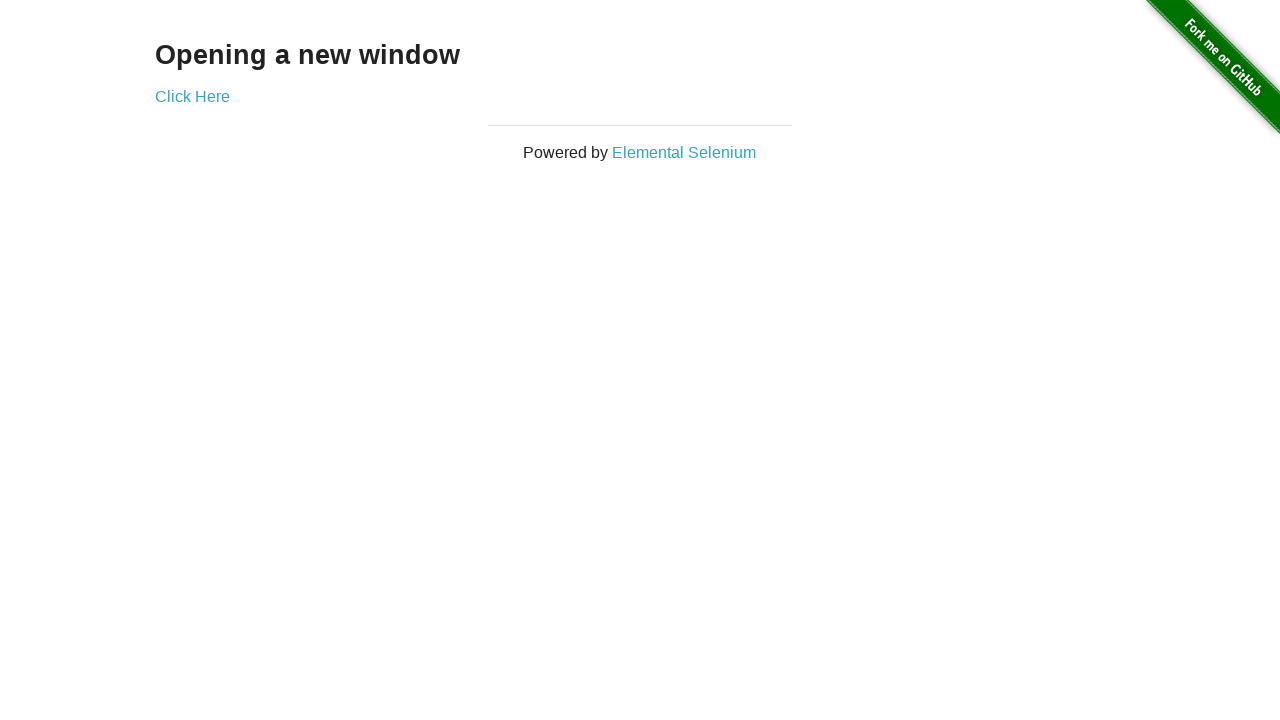

Verified main window title is 'The Internet'
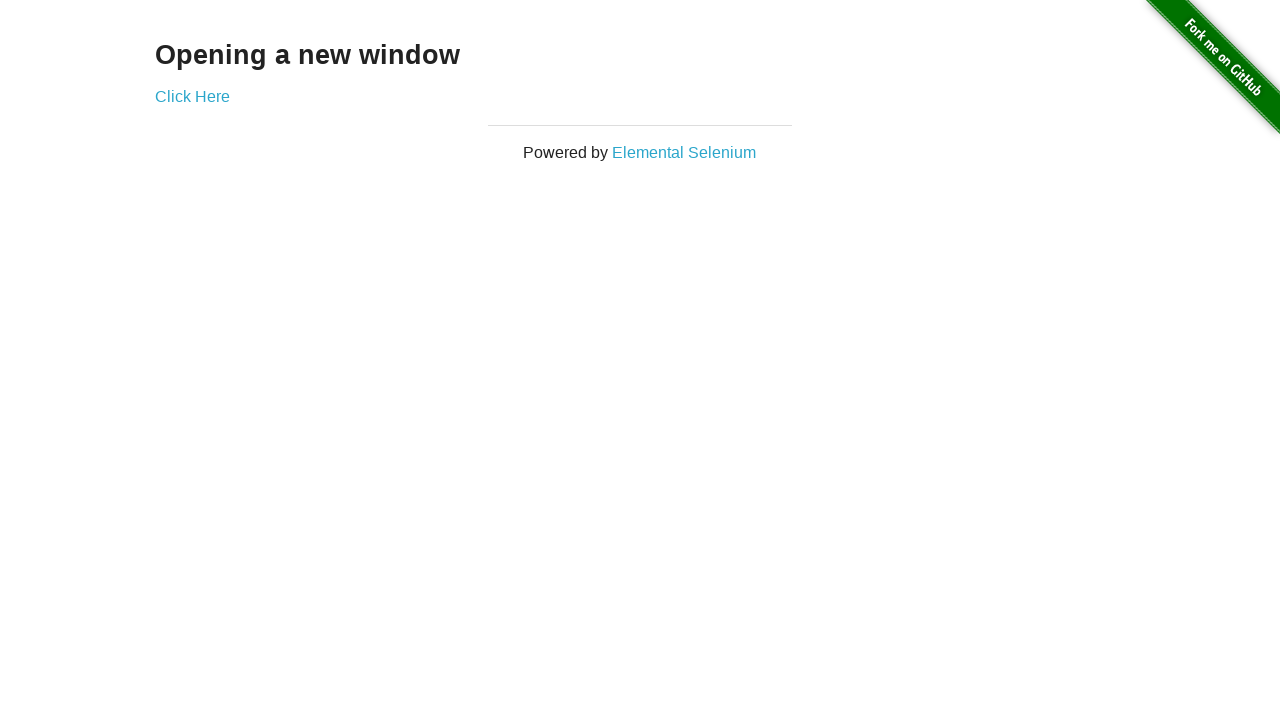

Clicked 'Click Here' link to open new window at (192, 96) on a[href="/windows/new"]
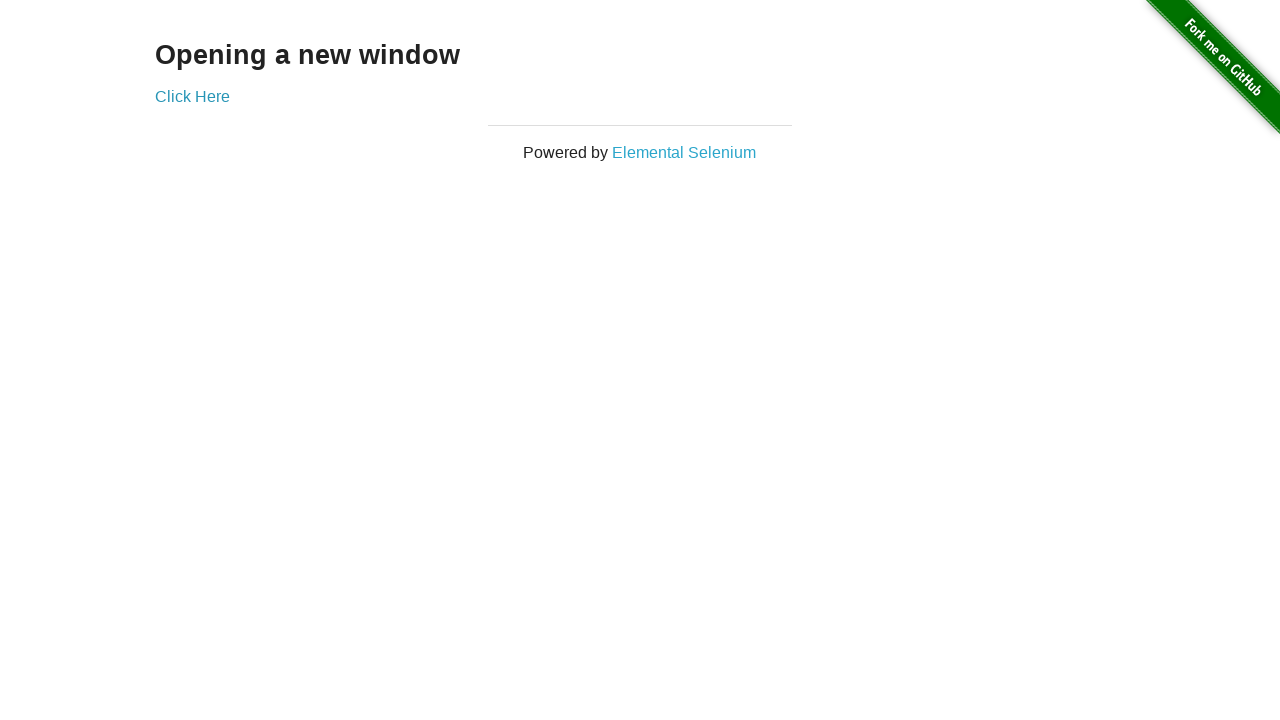

New window loaded successfully
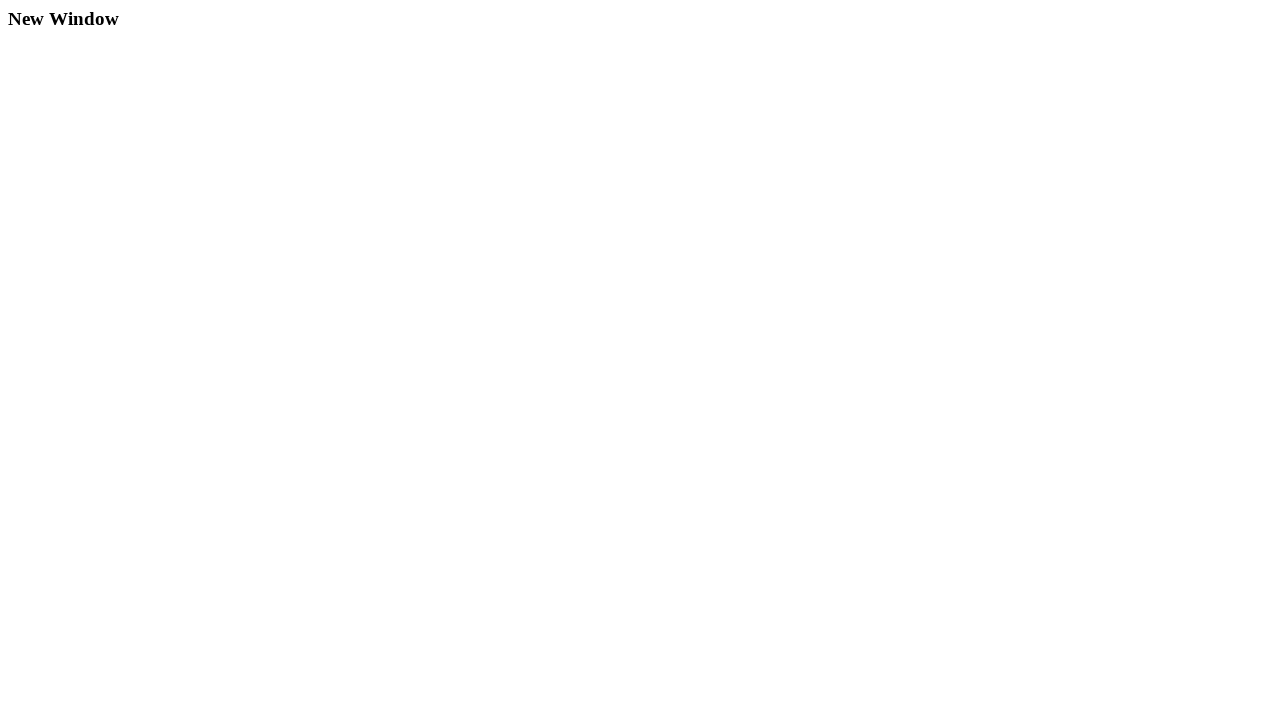

Verified new window title is 'New Window'
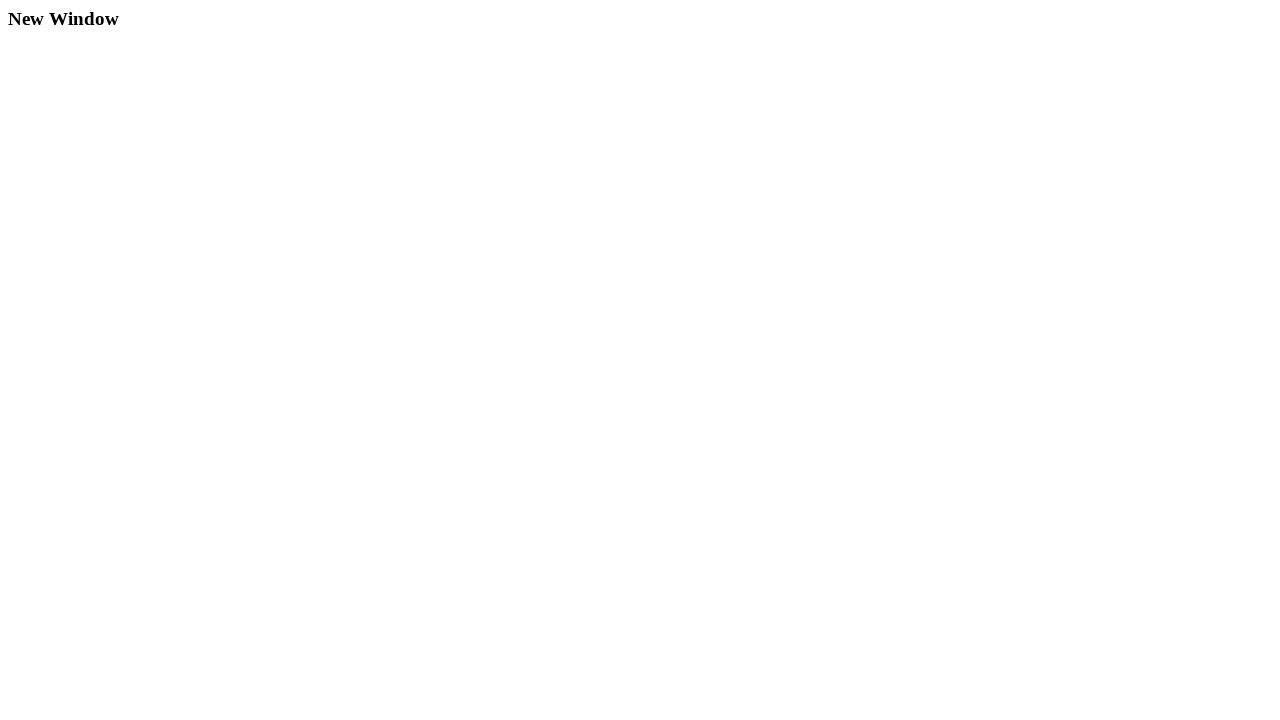

Switched back to main window
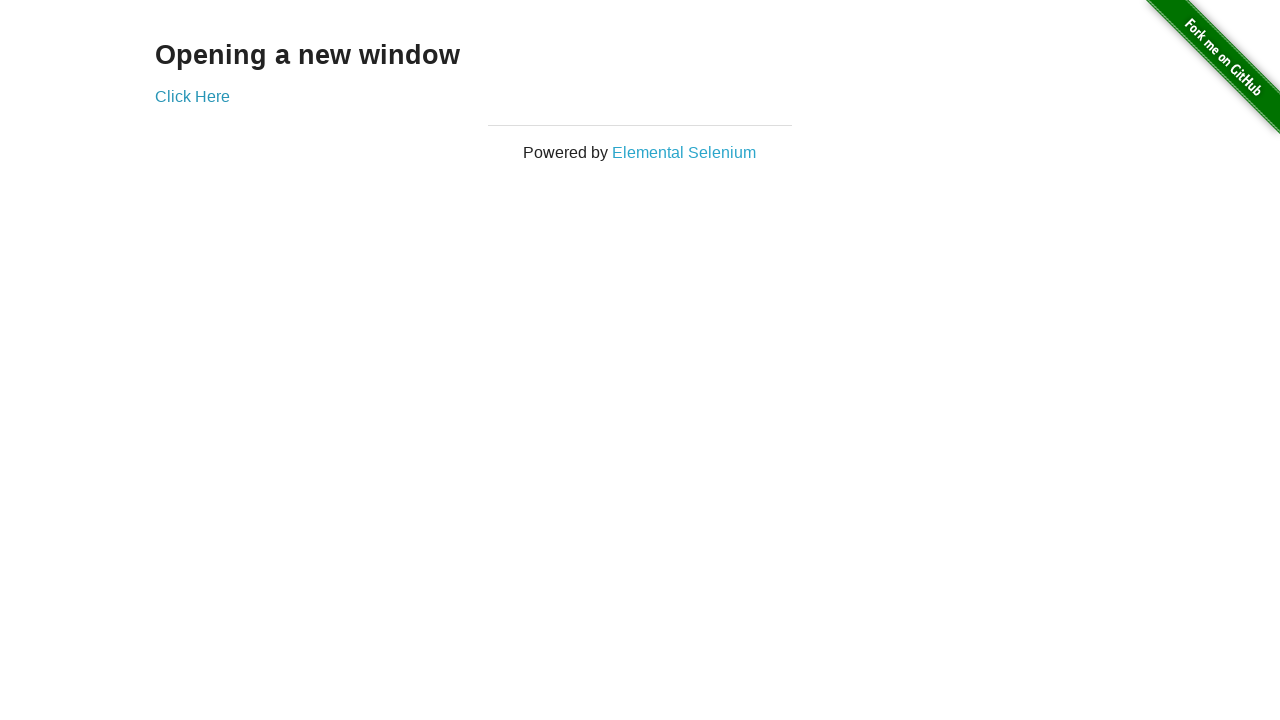

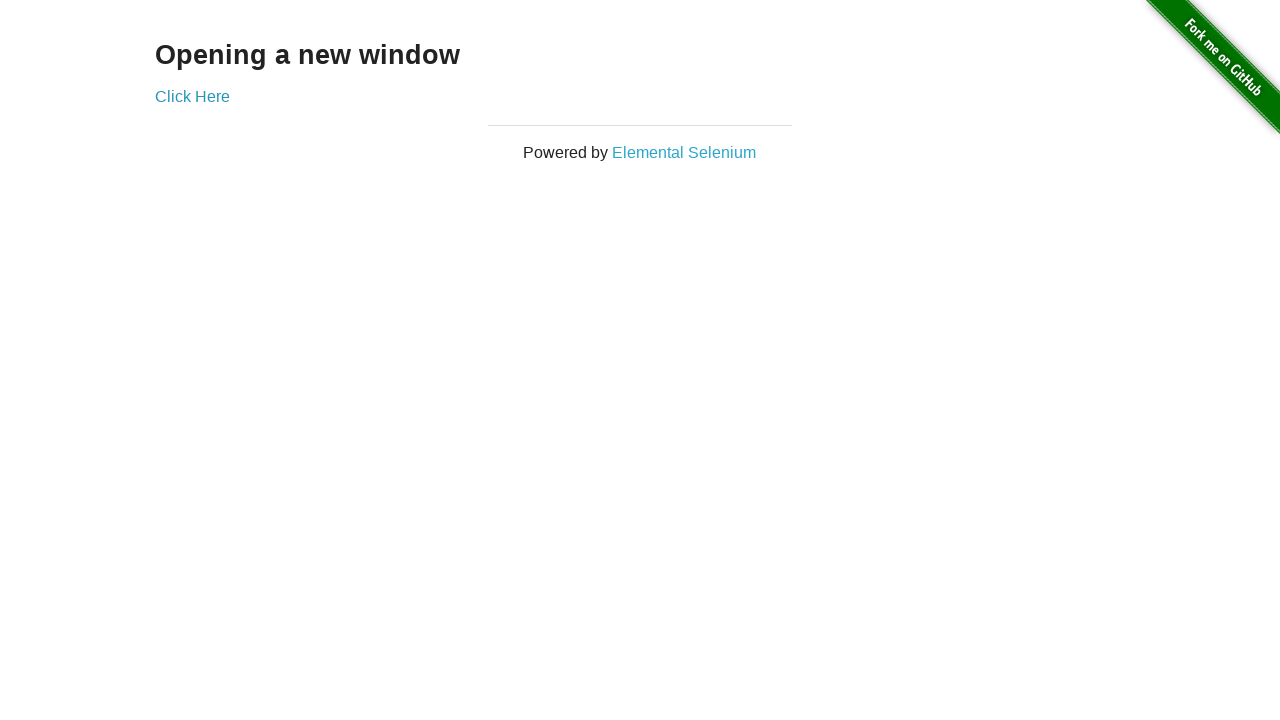